Tests marking all todo items as completed using the toggle-all checkbox

Starting URL: https://demo.playwright.dev/todomvc

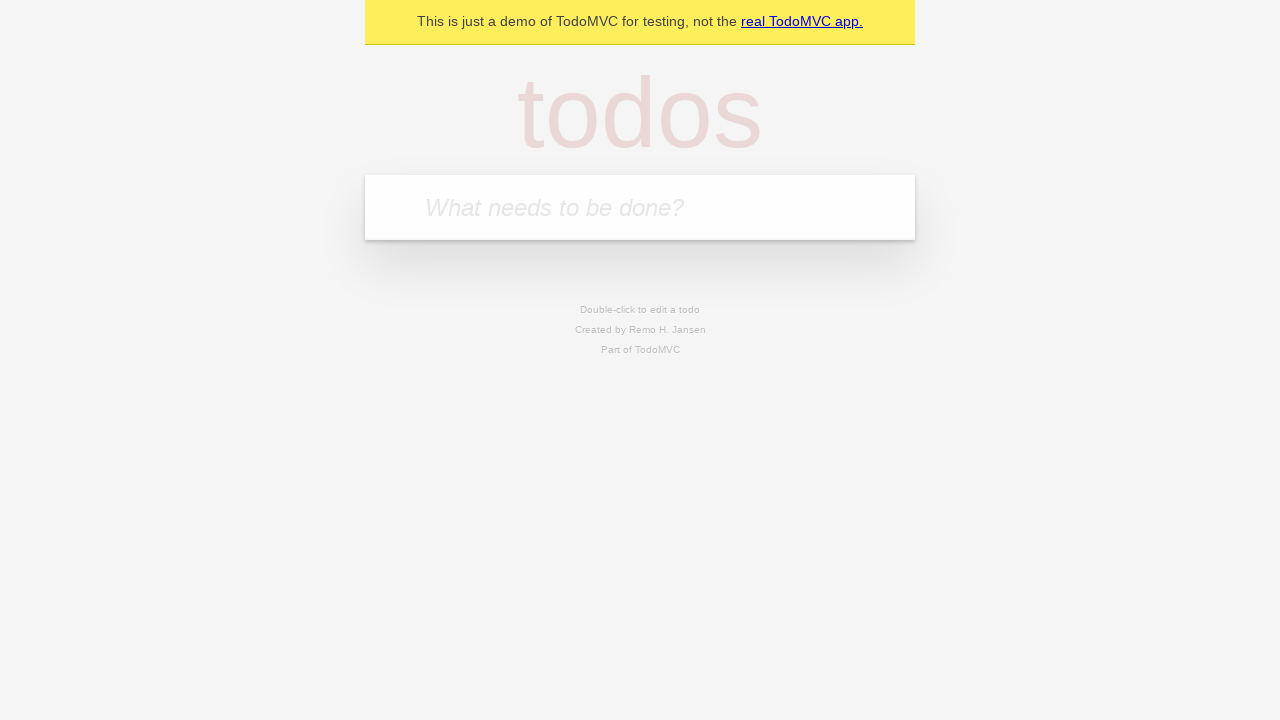

Filled new todo field with 'buy some cheese' on .new-todo
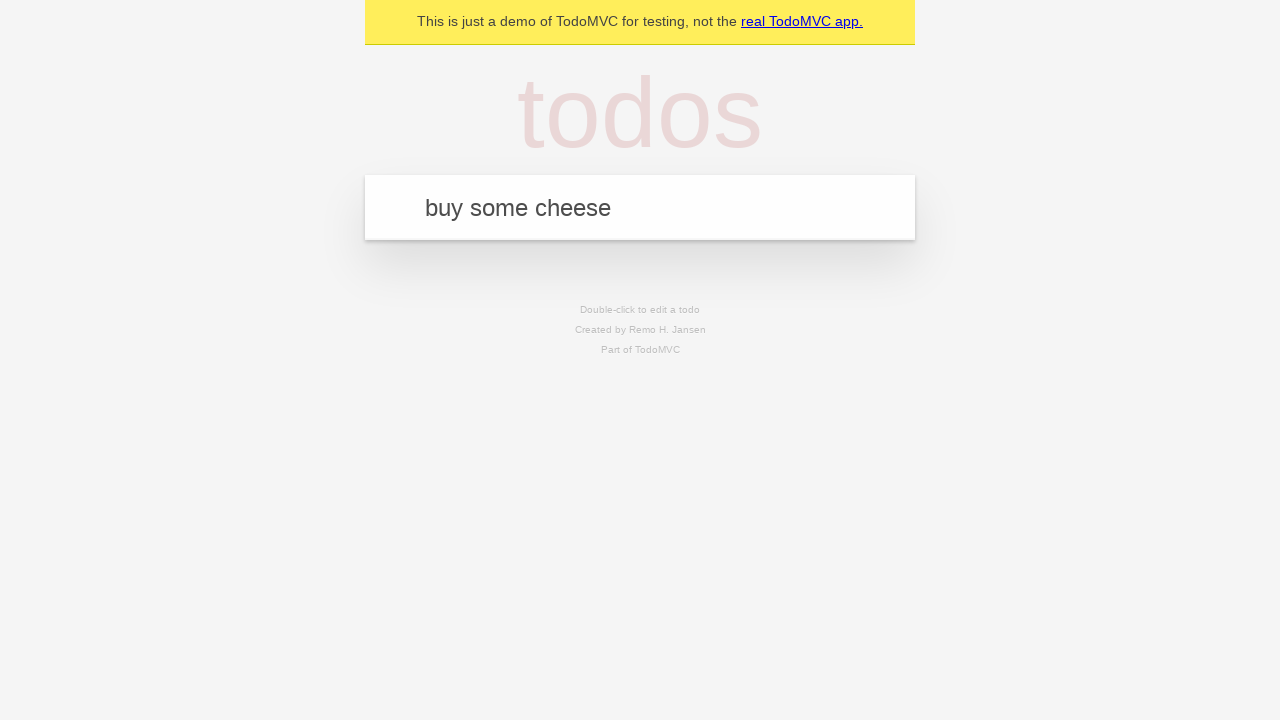

Pressed Enter to add first todo item on .new-todo
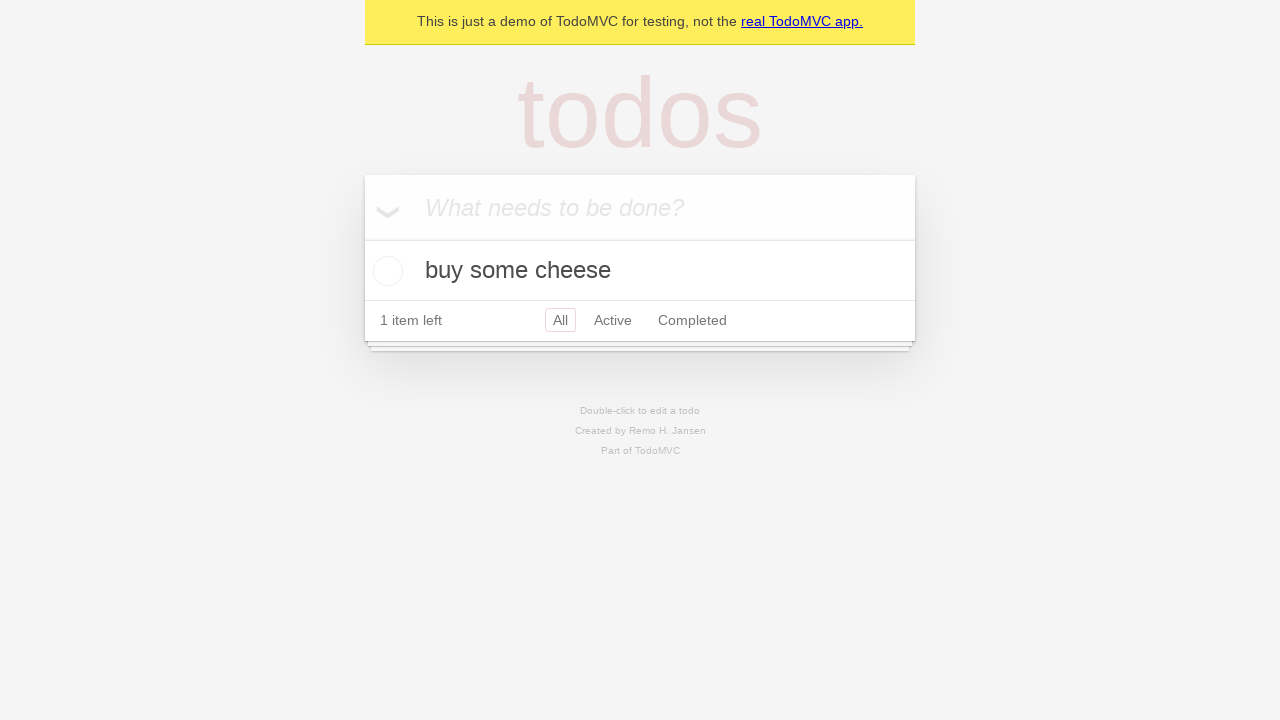

Filled new todo field with 'feed the cat' on .new-todo
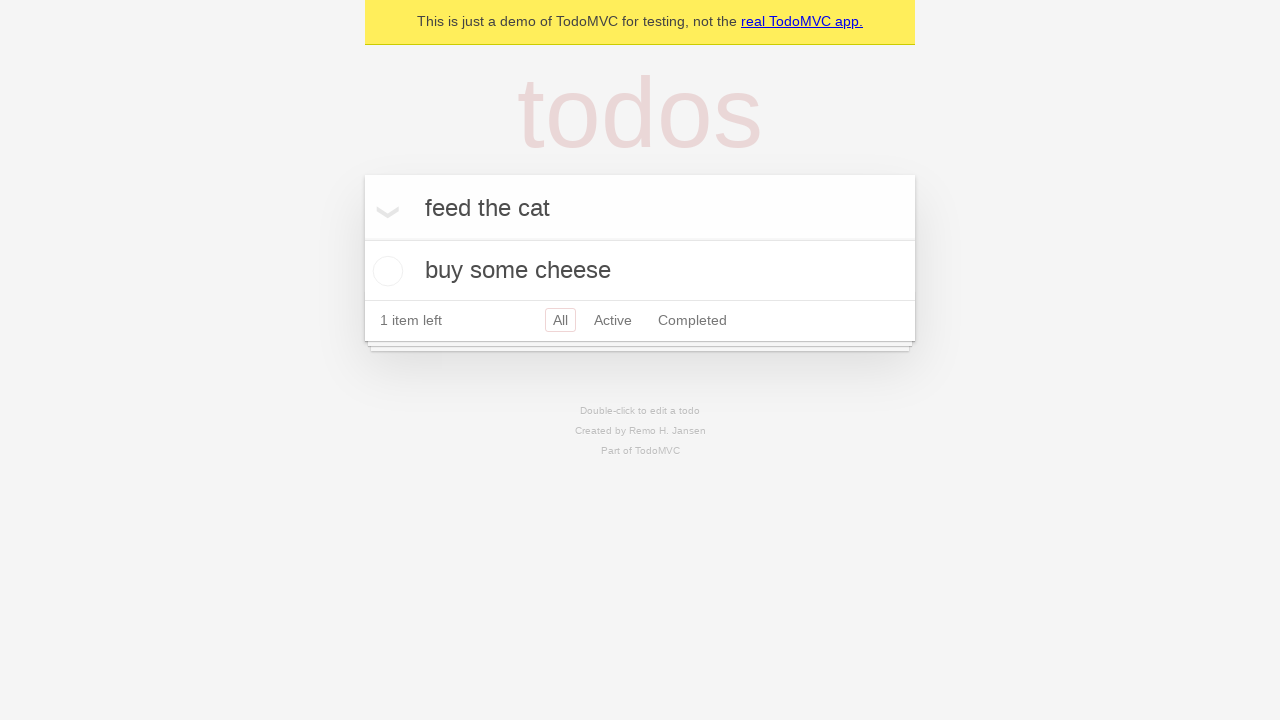

Pressed Enter to add second todo item on .new-todo
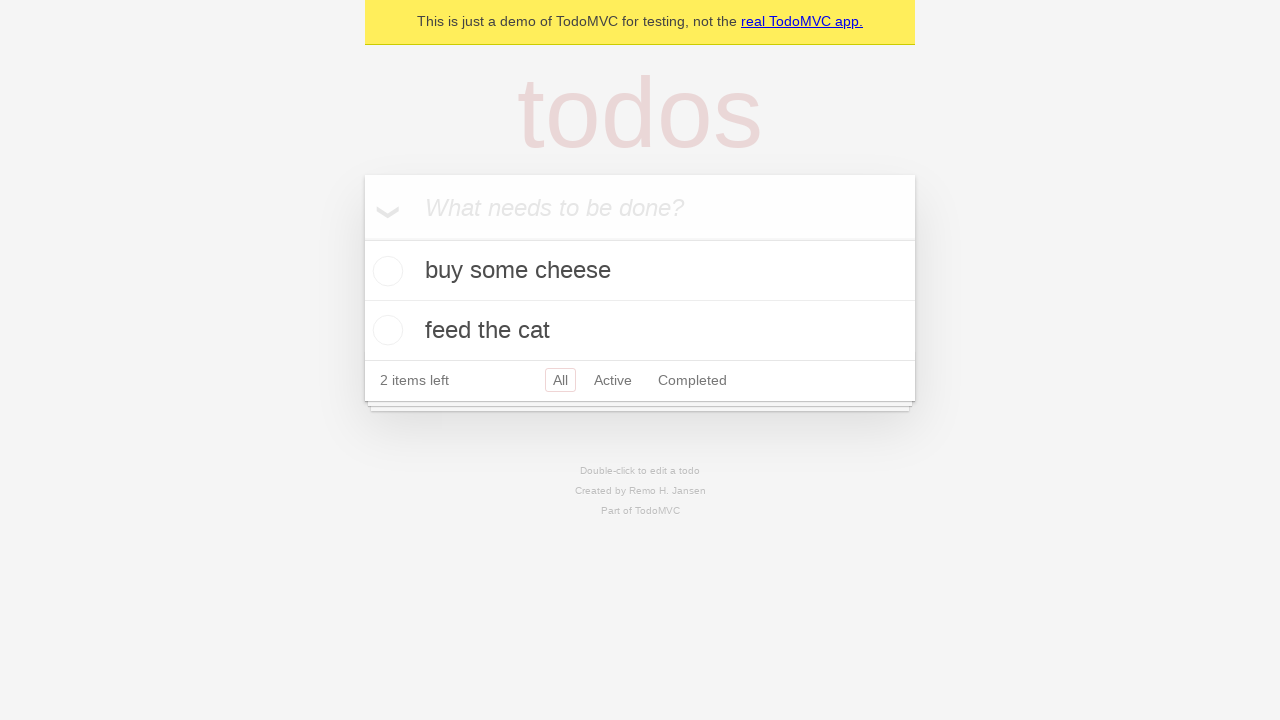

Filled new todo field with 'book a doctors appointment' on .new-todo
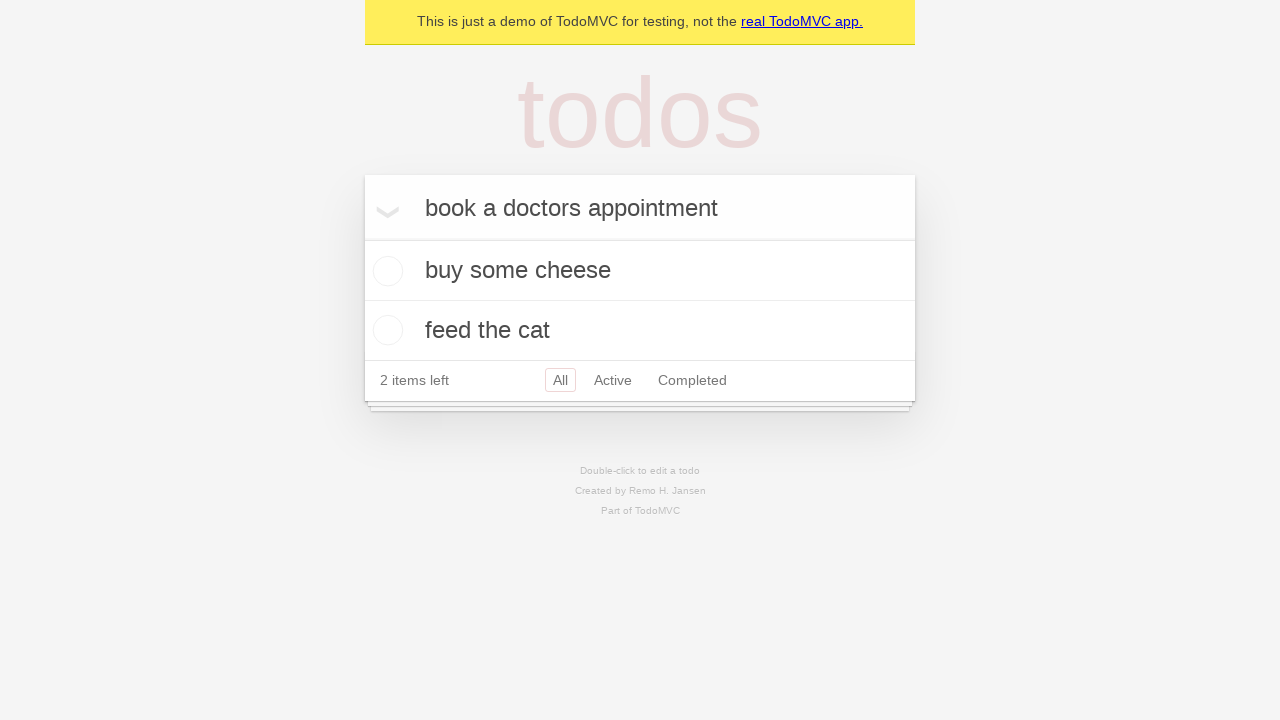

Pressed Enter to add third todo item on .new-todo
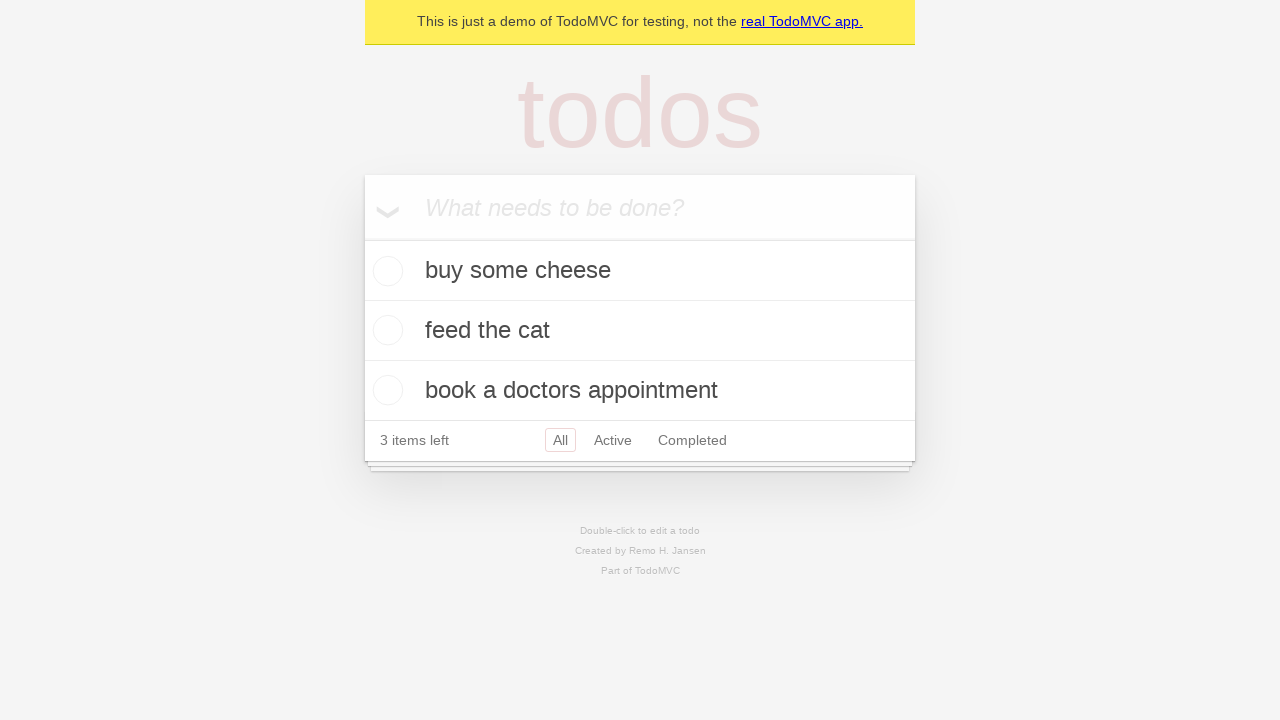

Waited for all three todo items to be rendered
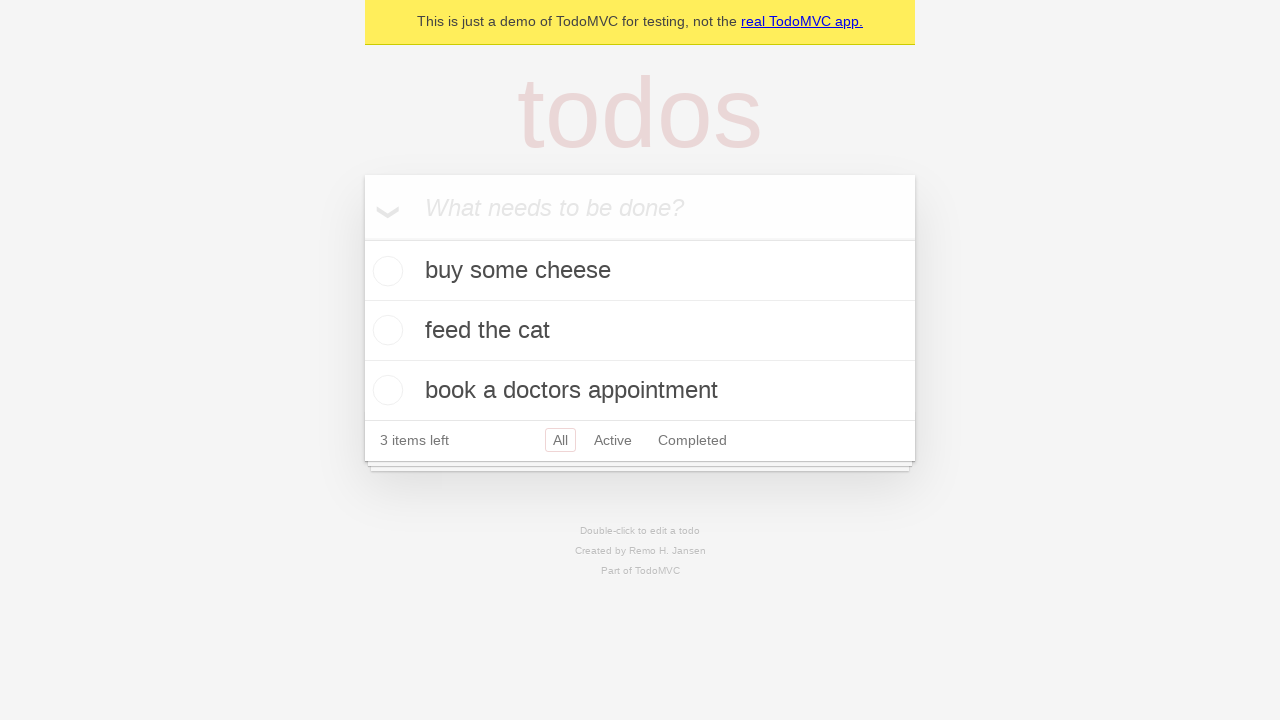

Clicked toggle-all checkbox to mark all items as completed at (362, 238) on .toggle-all
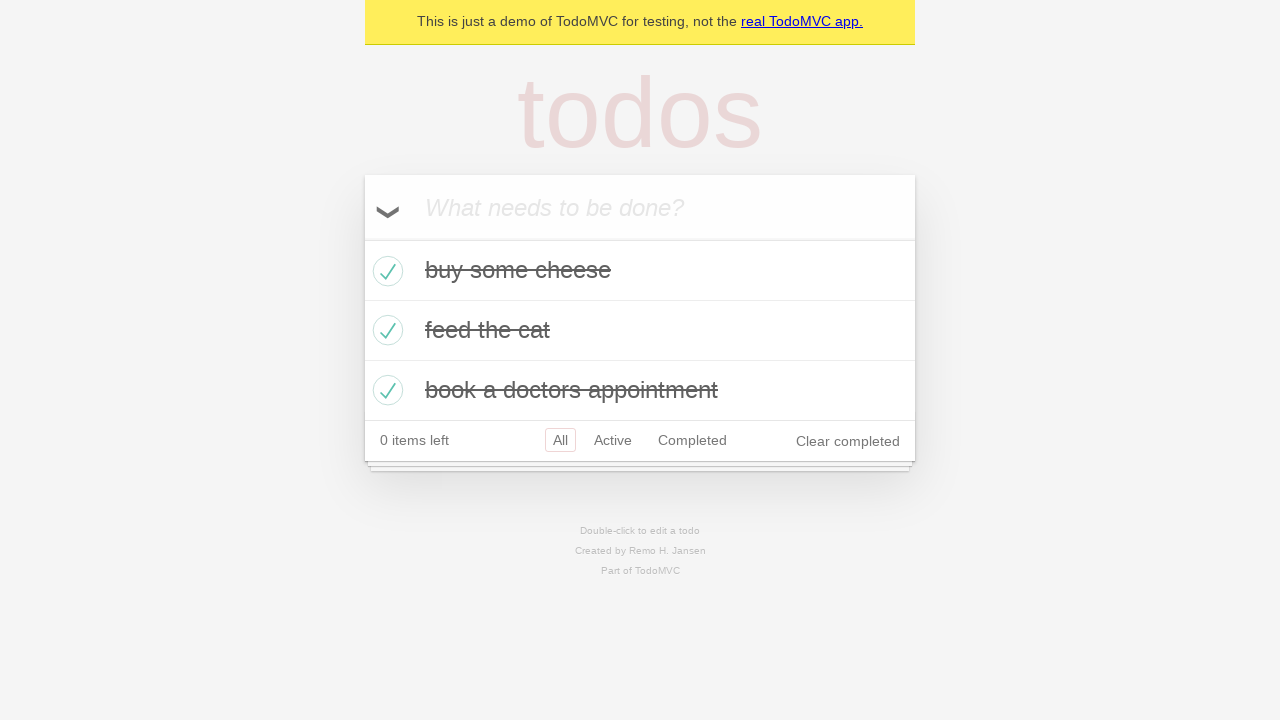

Verified that all todo items are marked as completed
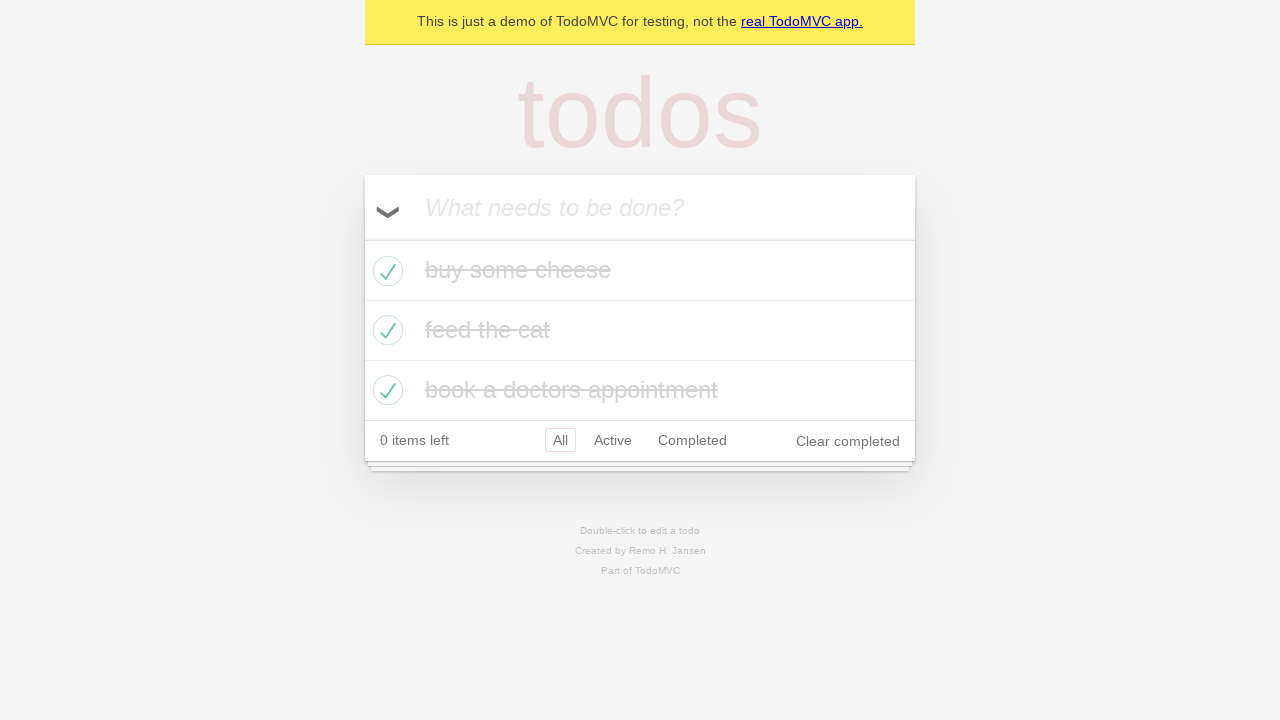

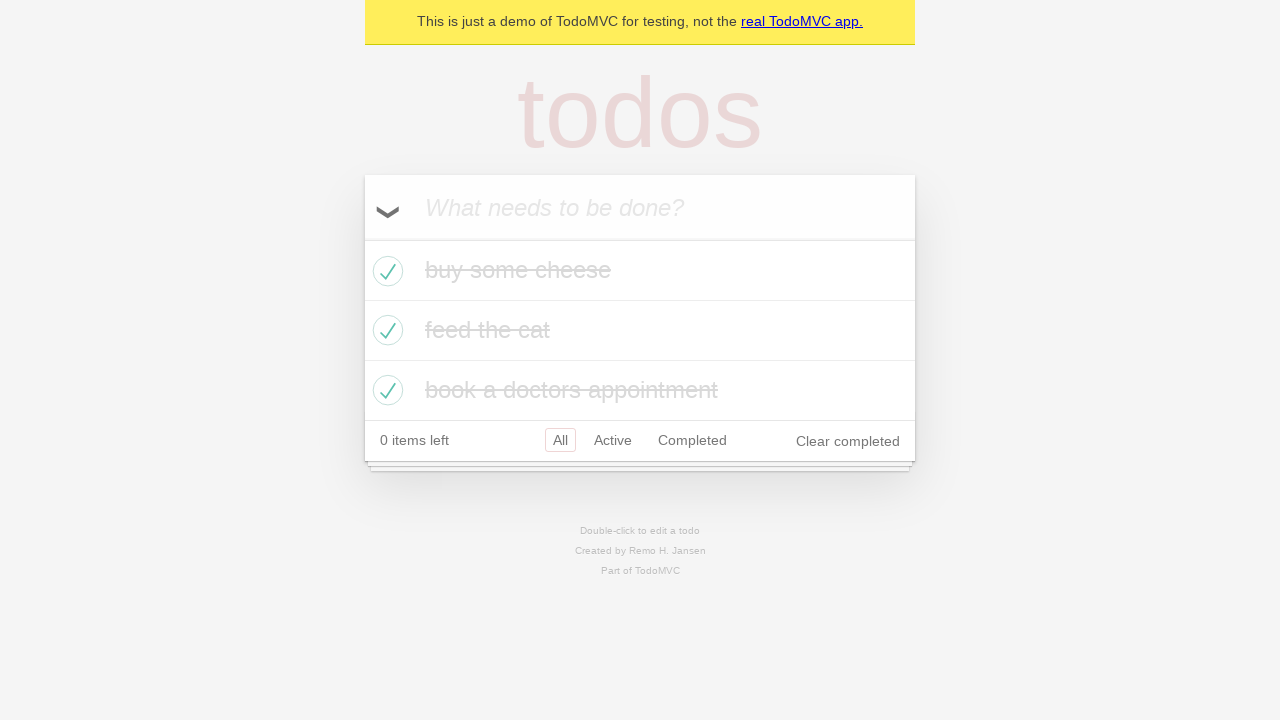